Tests dynamic control removal by clicking a Remove button and verifying that the "It's gone!" message appears after the element is removed

Starting URL: https://the-internet.herokuapp.com/dynamic_controls

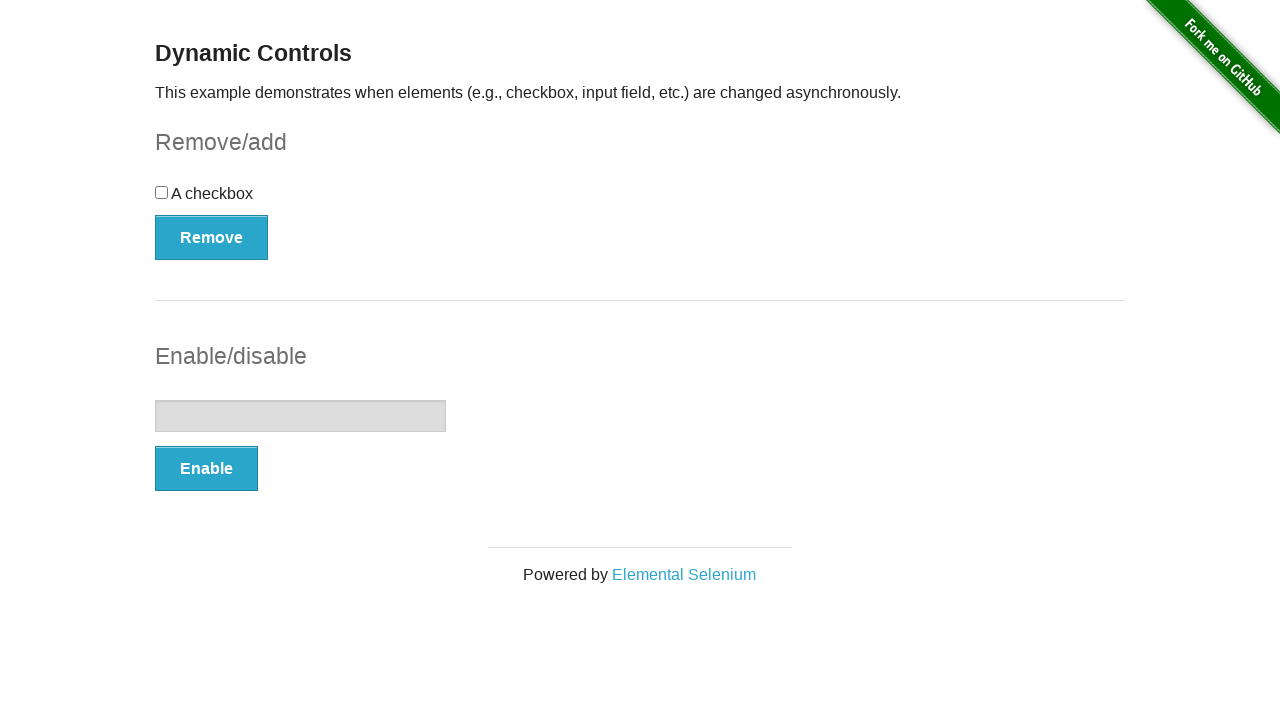

Navigated to dynamic controls page
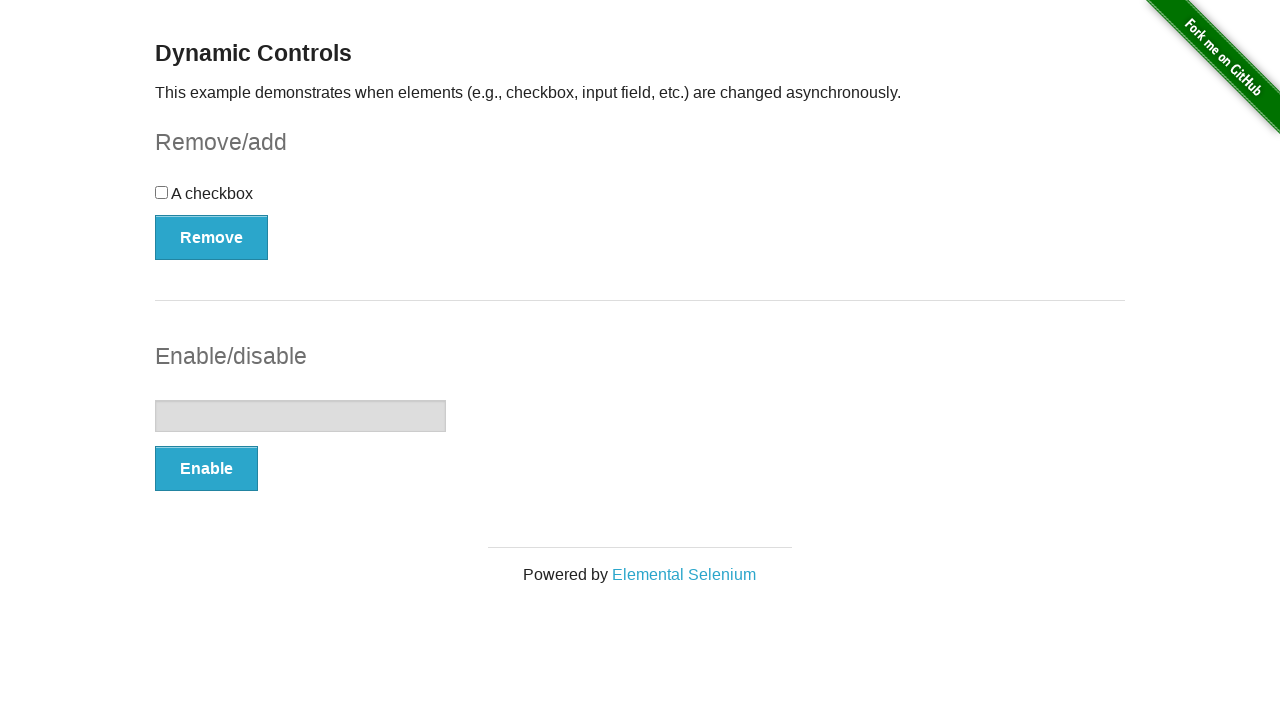

Clicked the Remove button at (212, 237) on xpath=//*[text()='Remove']
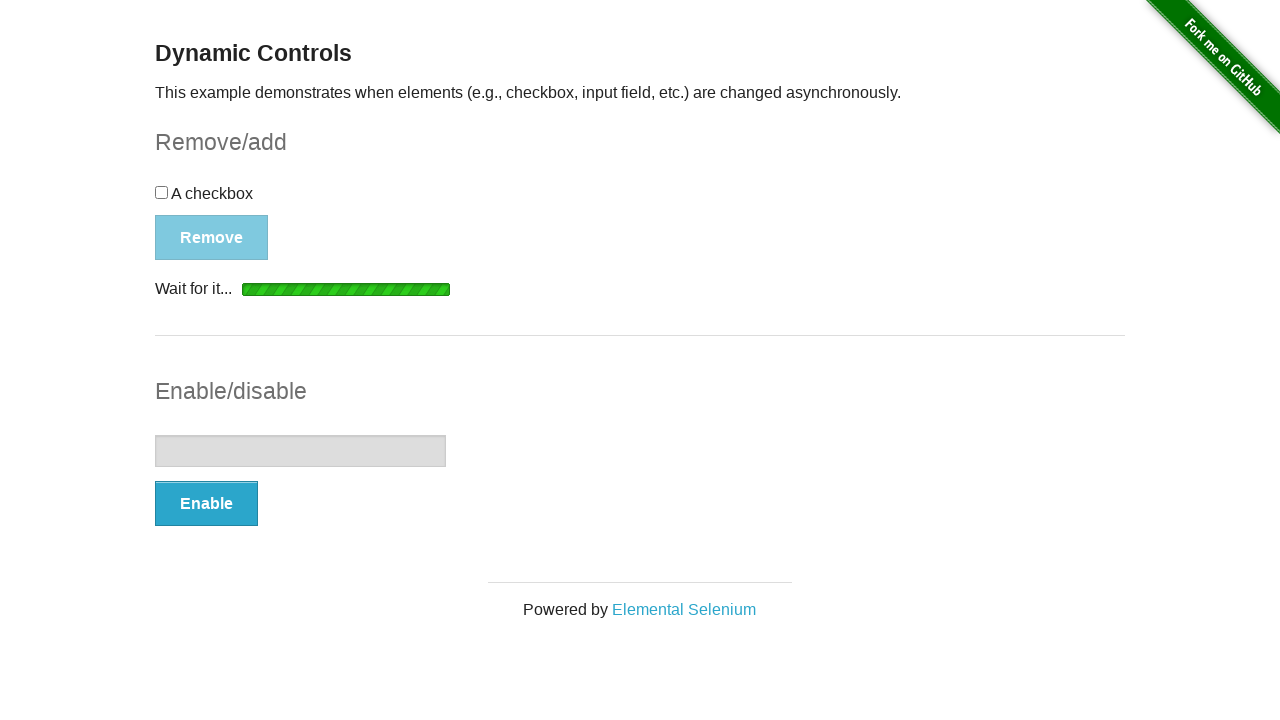

Waited for 'It's gone!' message to appear and become visible
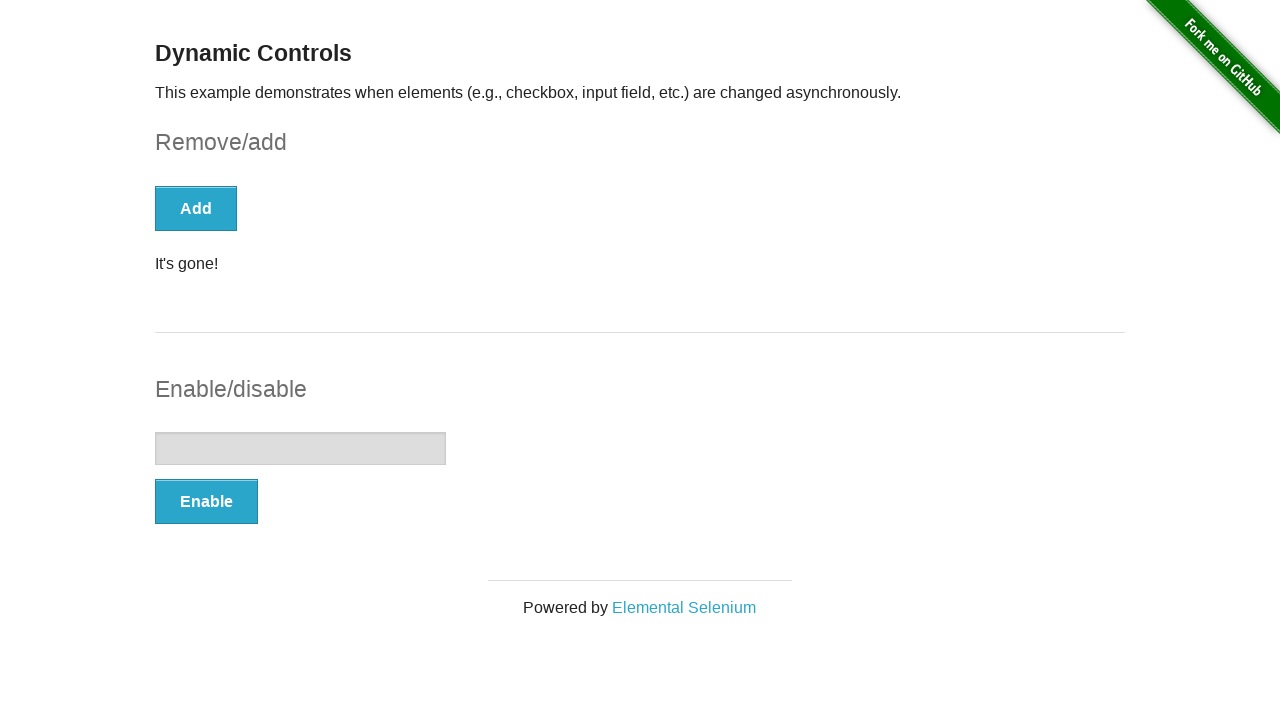

Verified that the 'It's gone!' message is visible
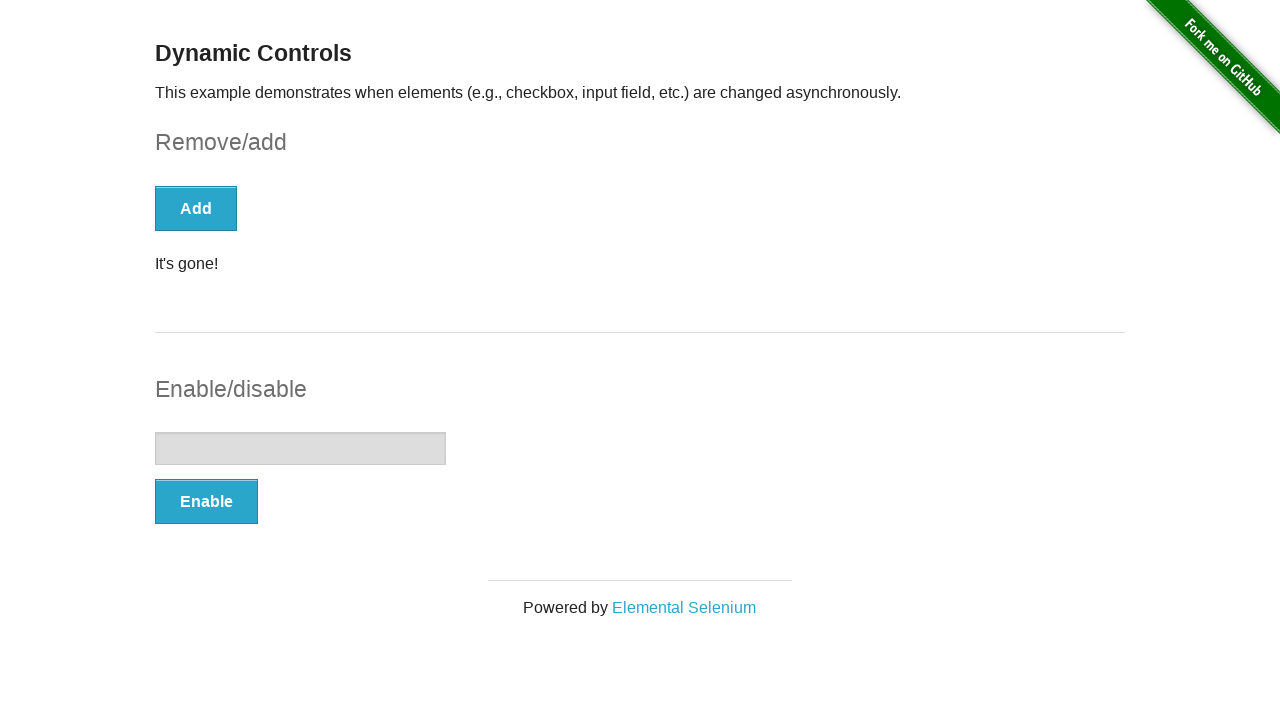

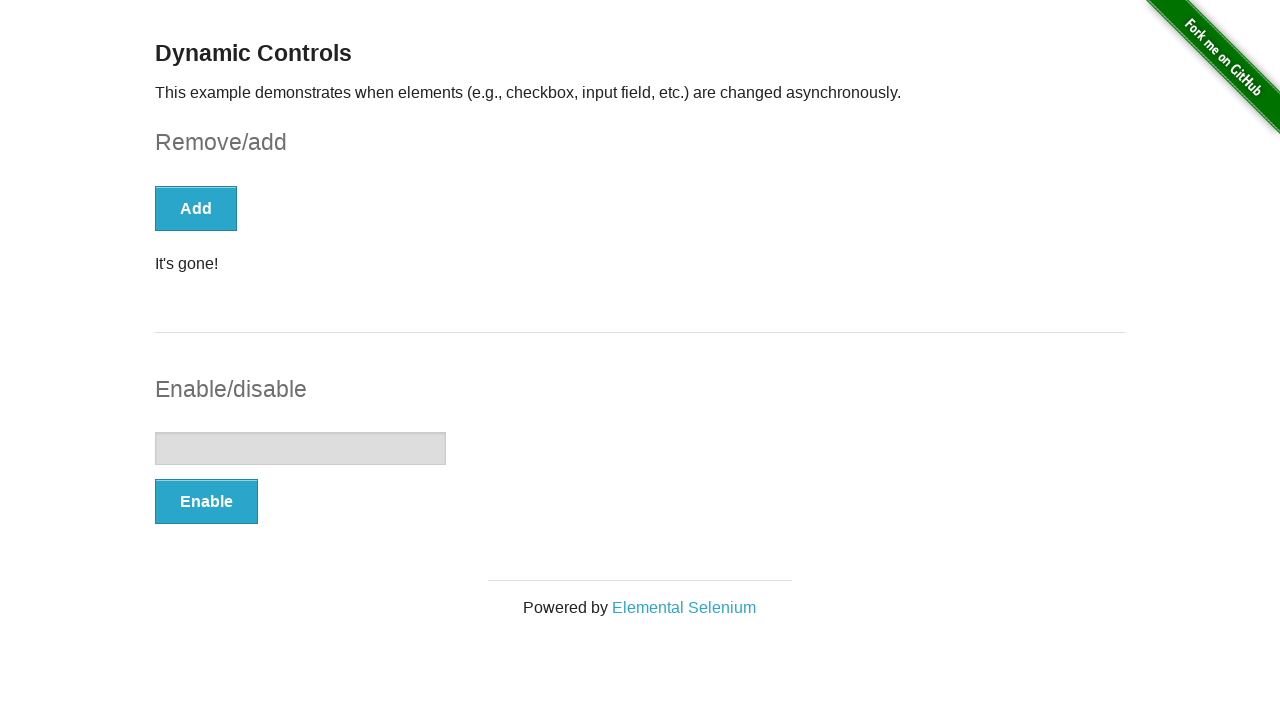